Tests the "Эксклюзив" (Exclusive) filter button navigation and verifies the correct URL

Starting URL: https://m.sport-express.ru/football/rus_d1/news/

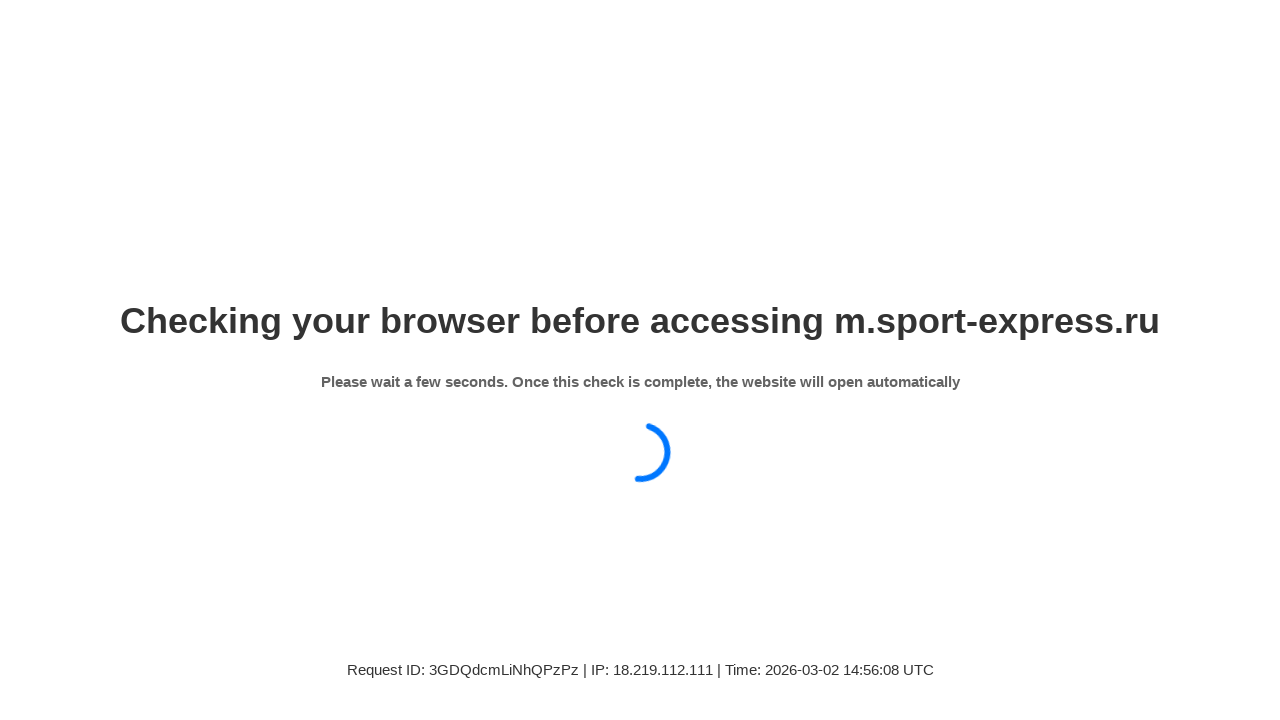

Waited for page to load (networkidle state)
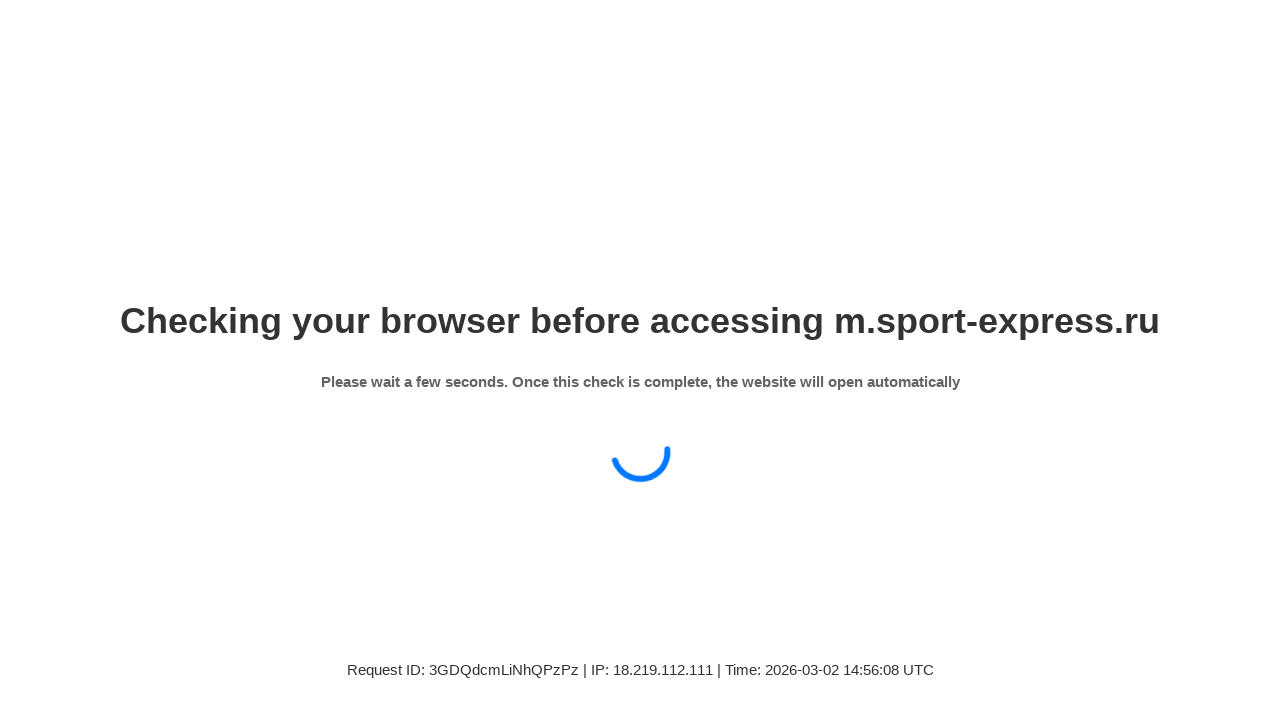

Clicked on 'Эксклюзив' (Exclusive) filter button at (314, 326) on a.se-button.se-material-list-filter__button.se-material-list-filter__button--exc
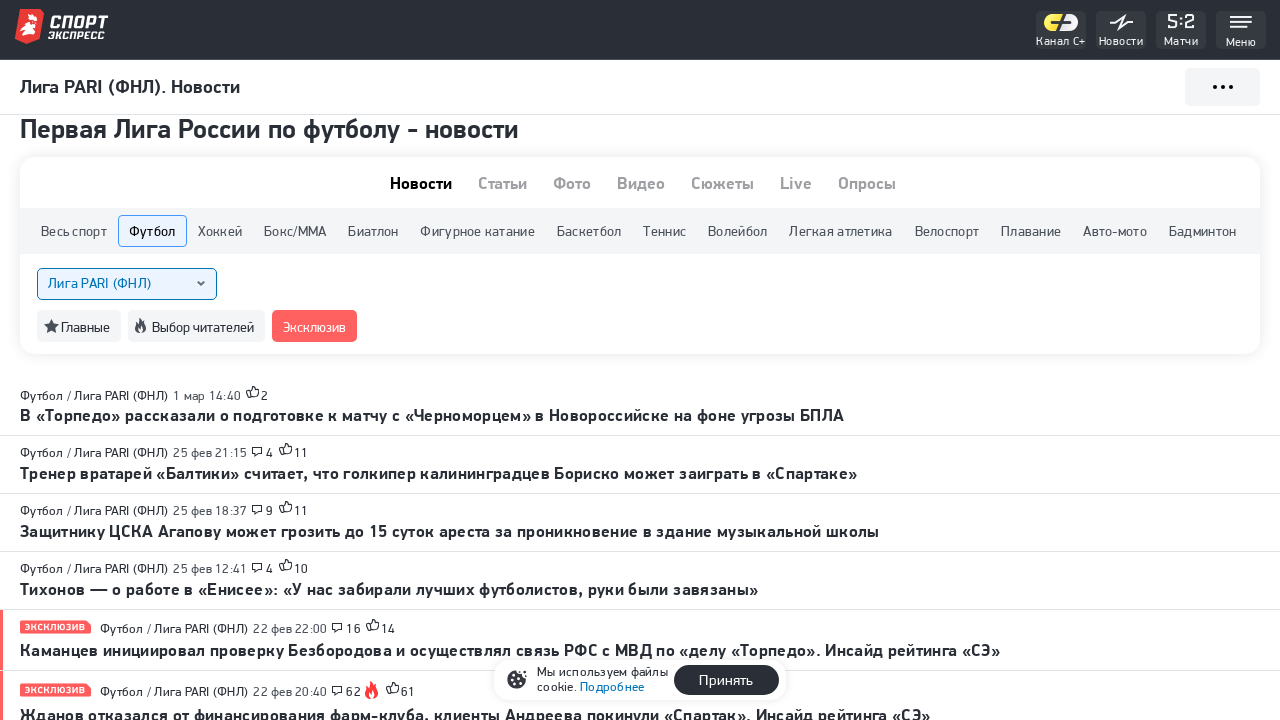

Verified navigation to correct URL with isExclusive=1 parameter
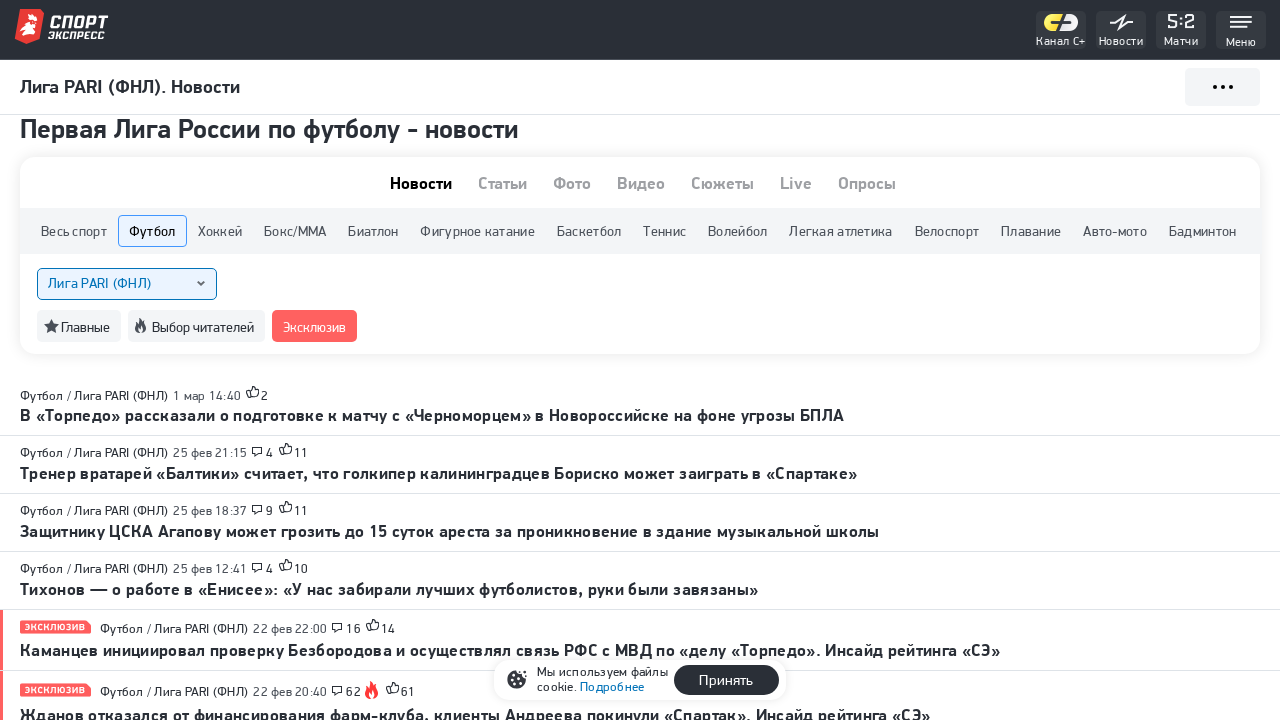

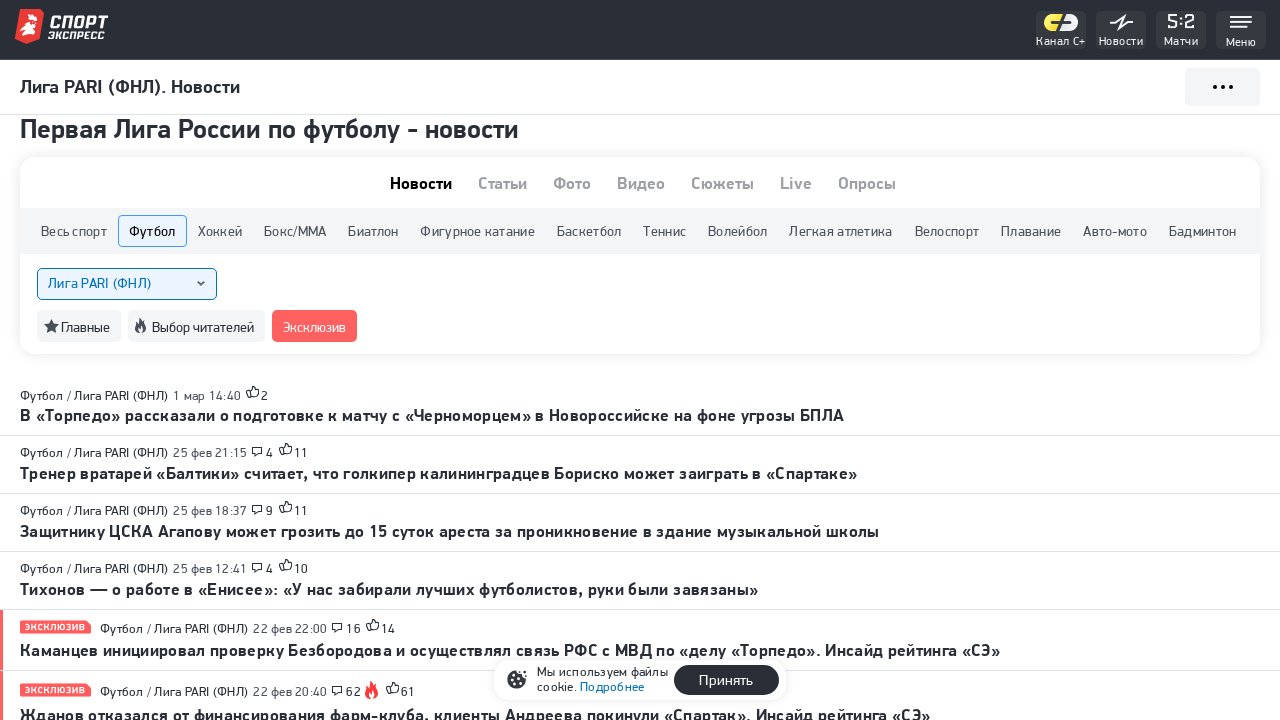